Tests keyboard and mouse interactions on a form by clicking on a text field and sending keyboard commands

Starting URL: https://formy-project.herokuapp.com/keypress

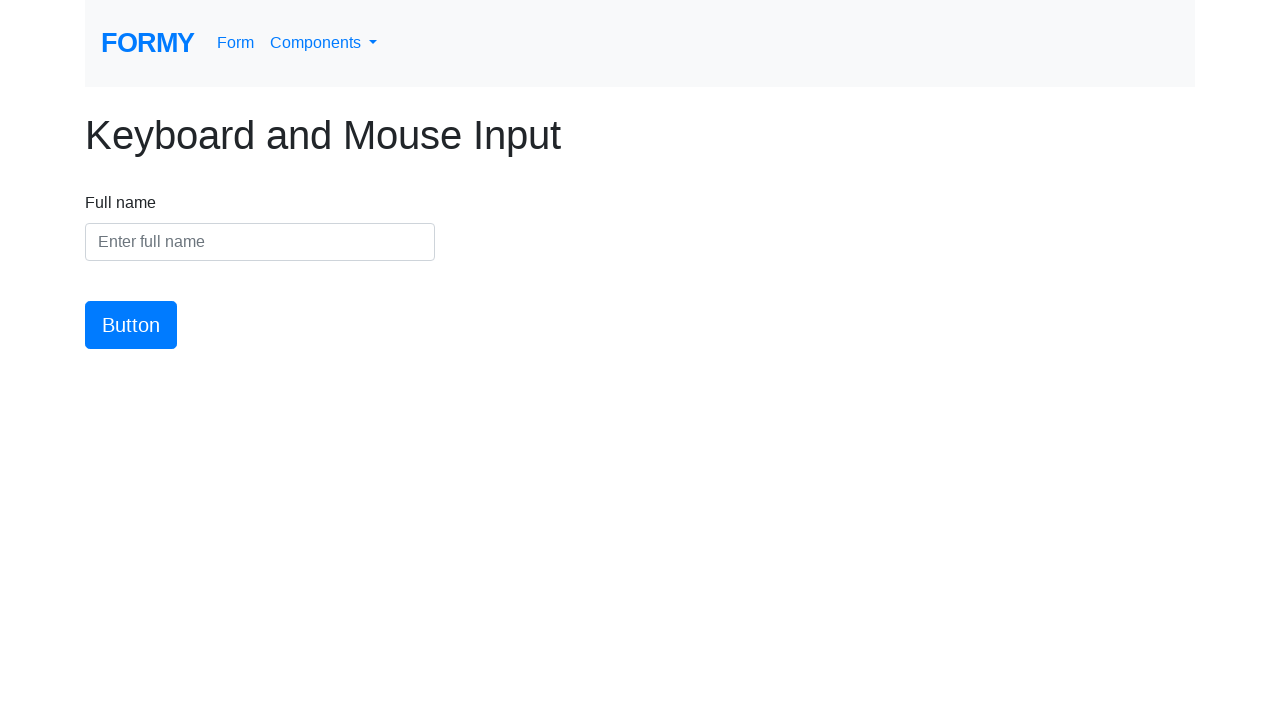

Located the full name text field
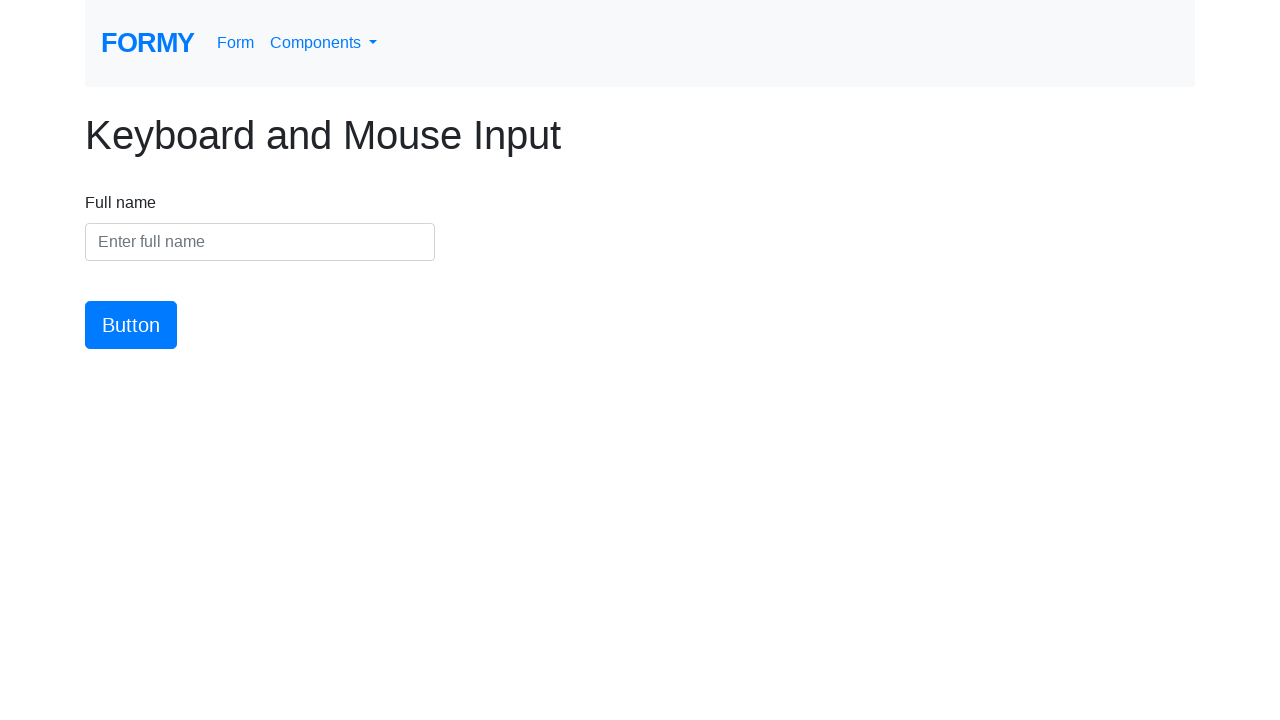

Clicked on the full name text field at (260, 242) on input#name
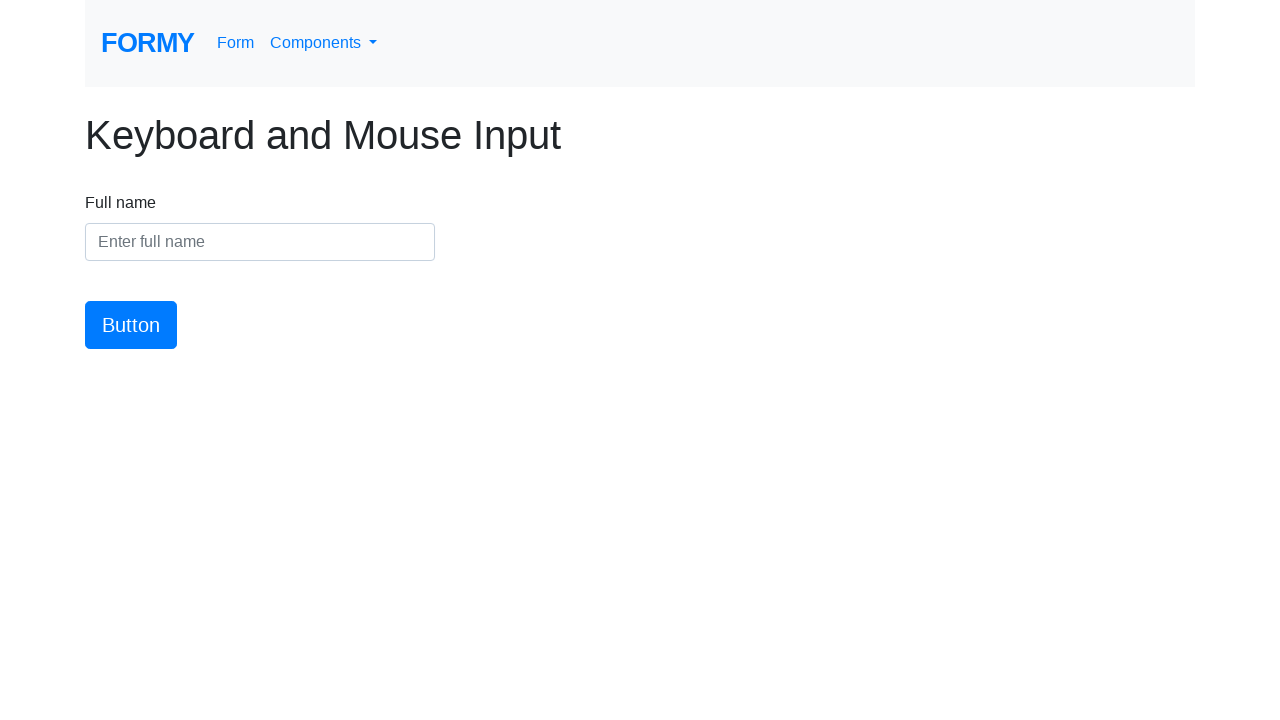

Pressed the ArrowDown key
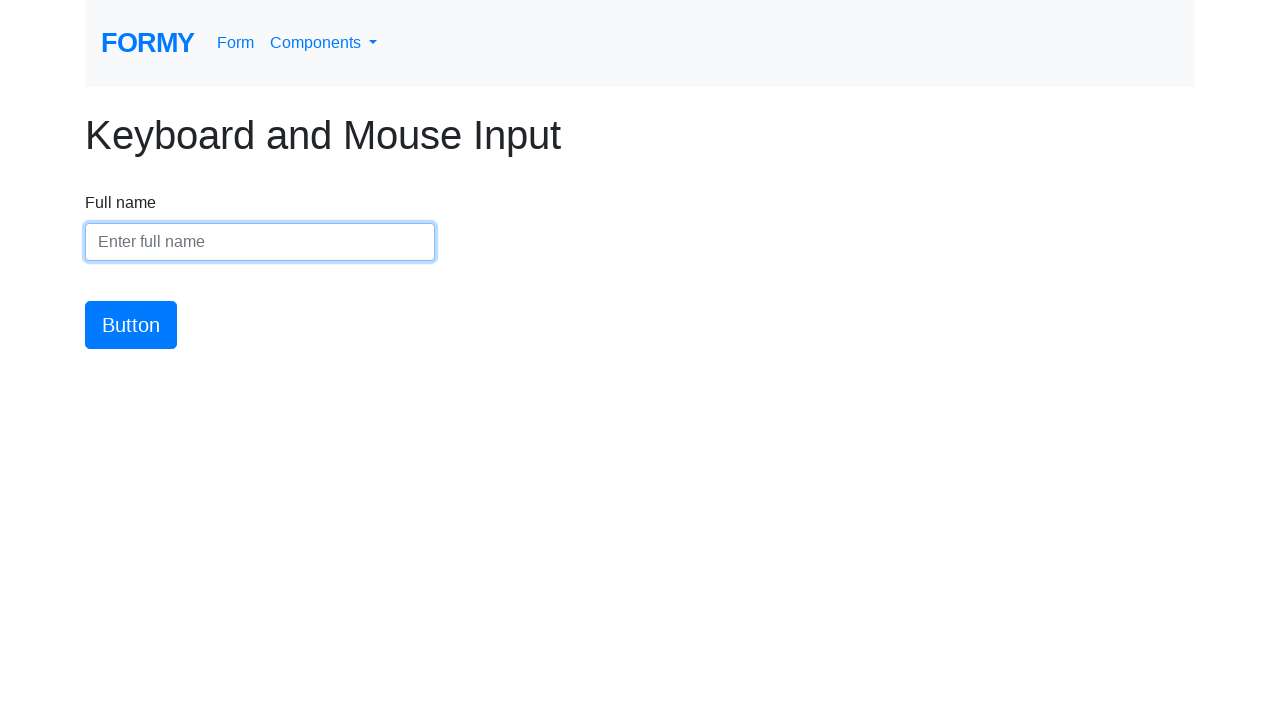

Pressed the Enter key
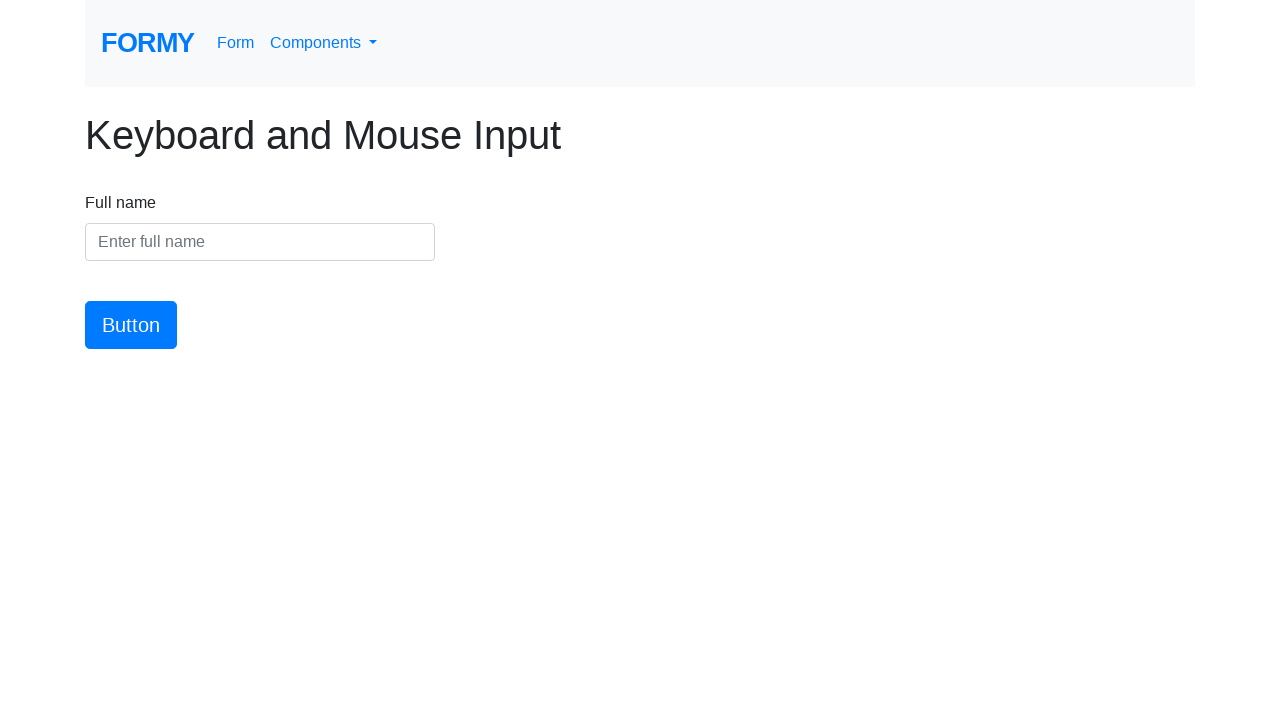

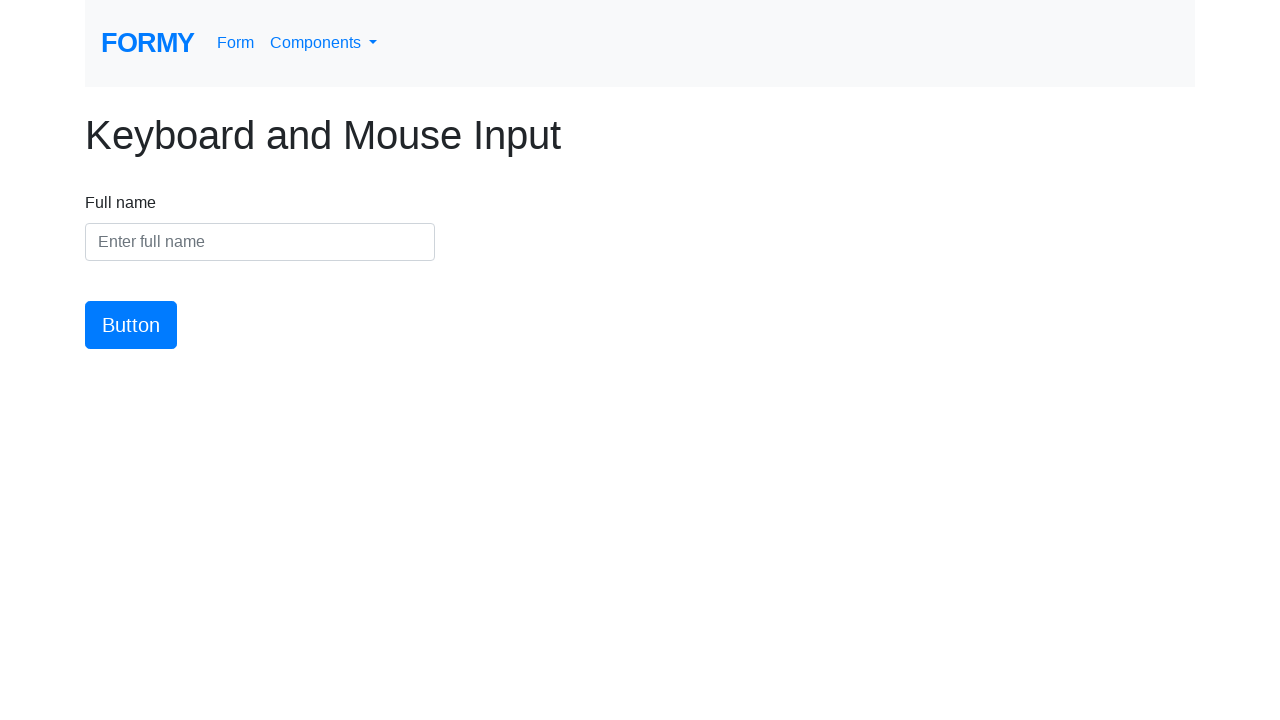